Tests a math challenge form by reading a value from the page, calculating a mathematical formula (log of absolute value of 12*sin(x)), filling in the answer, checking required checkbox, selecting a radio button, and submitting the form.

Starting URL: http://suninjuly.github.io/math.html

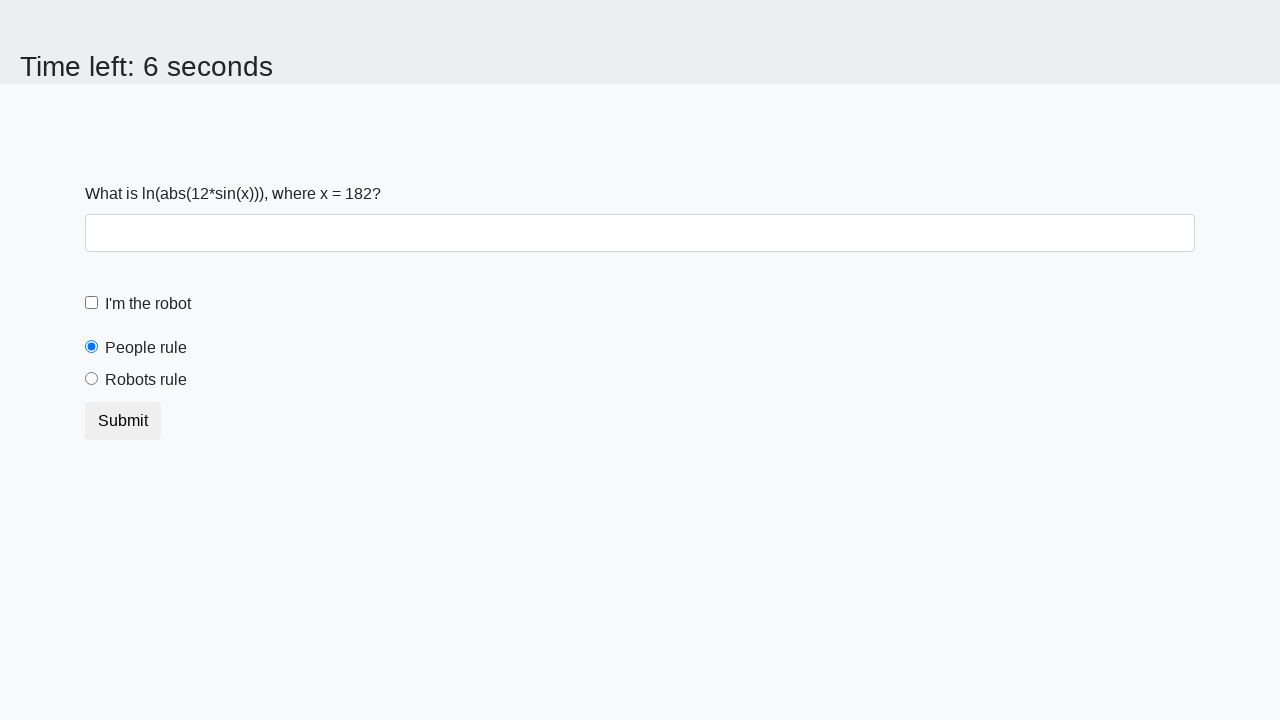

Located and read the x value from the page
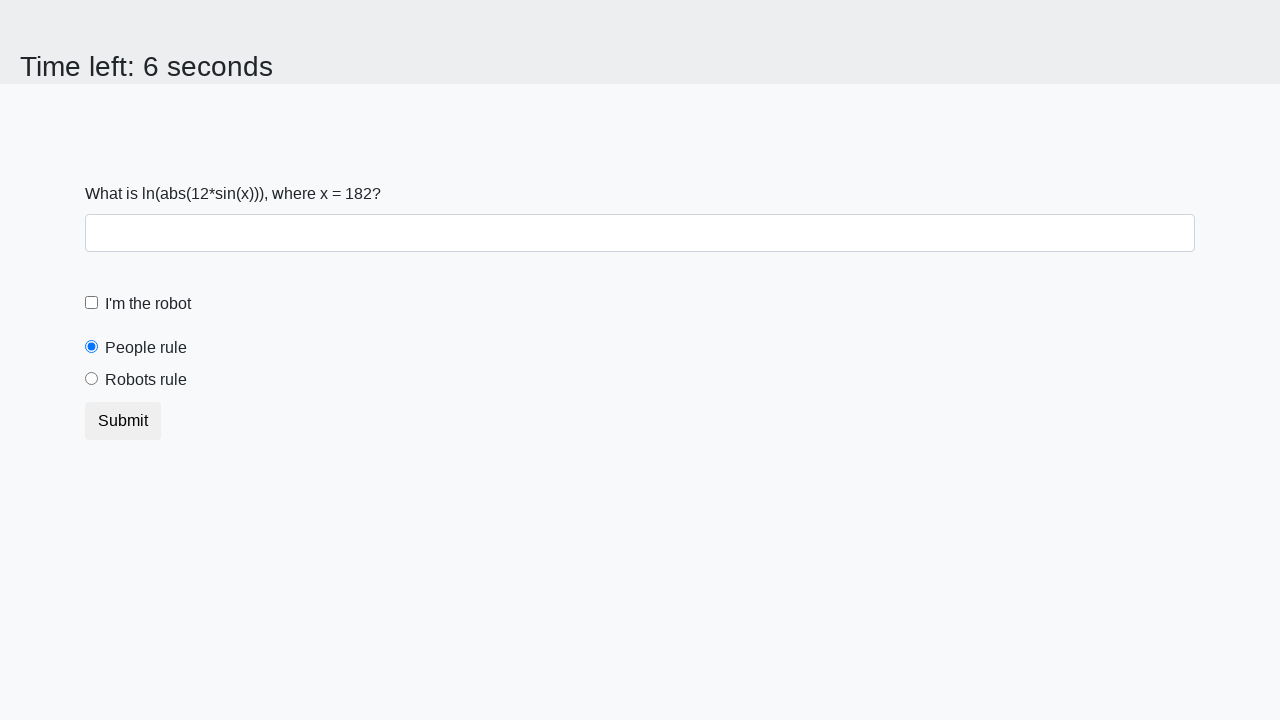

Calculated the formula: log(abs(12*sin(x)))
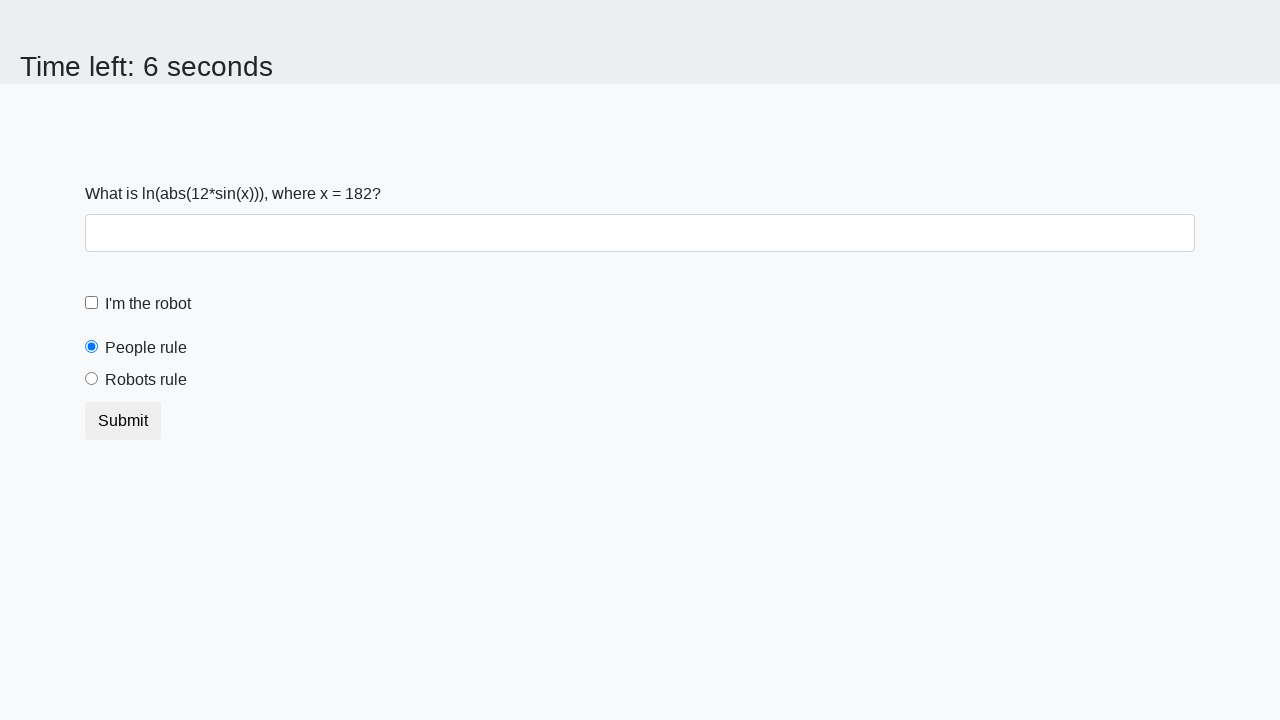

Filled in the calculated answer on input#answer
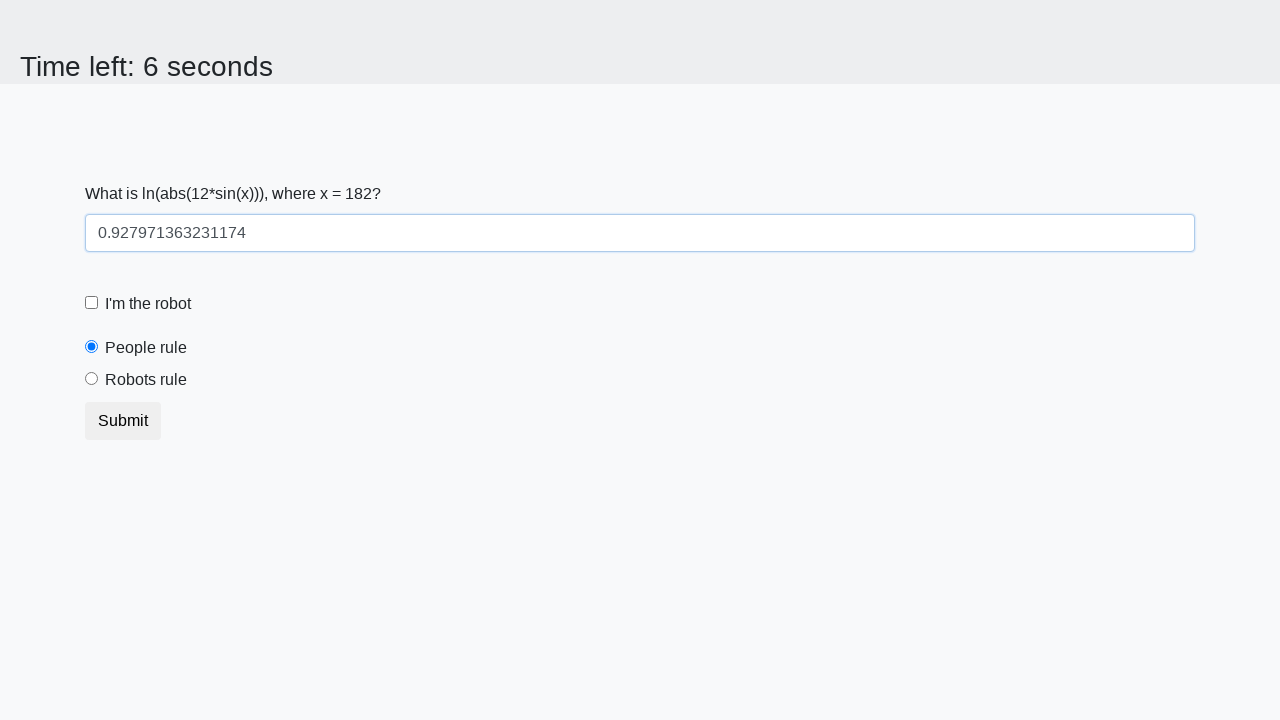

Checked the robot checkbox at (92, 303) on input#robotCheckbox
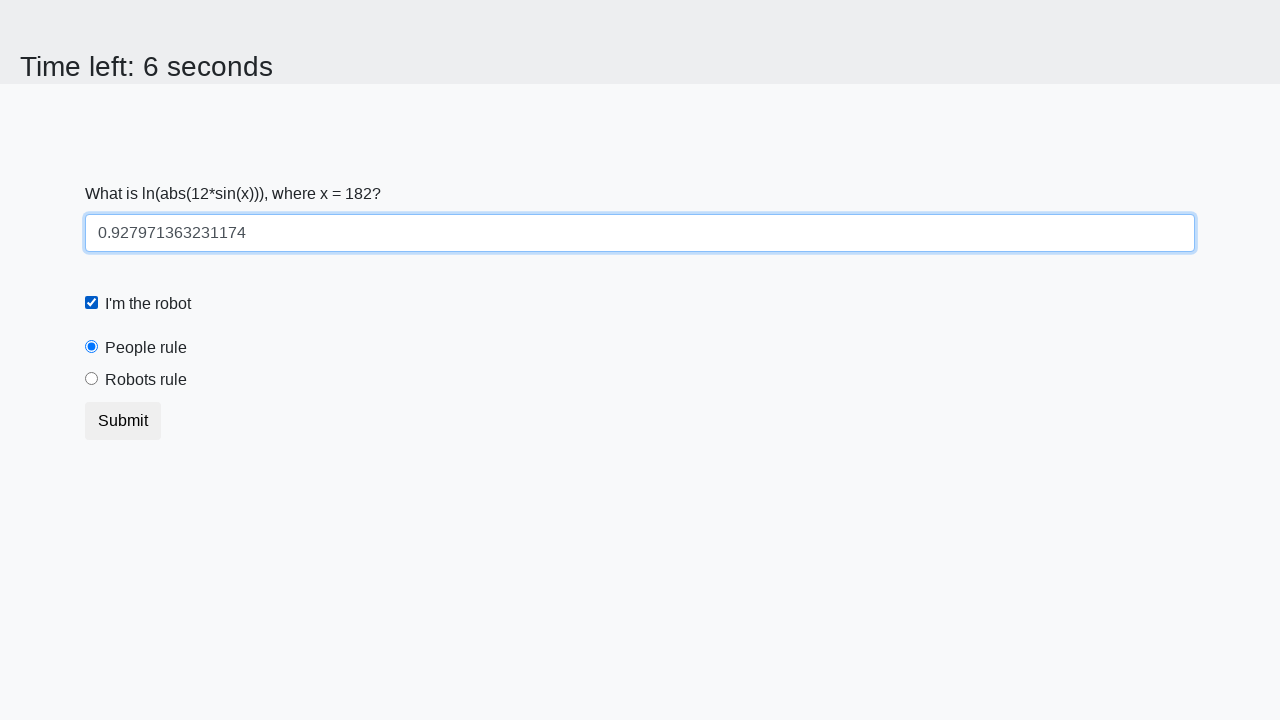

Selected the 'robots' radio button at (92, 379) on input#robotsRule[value='robots']
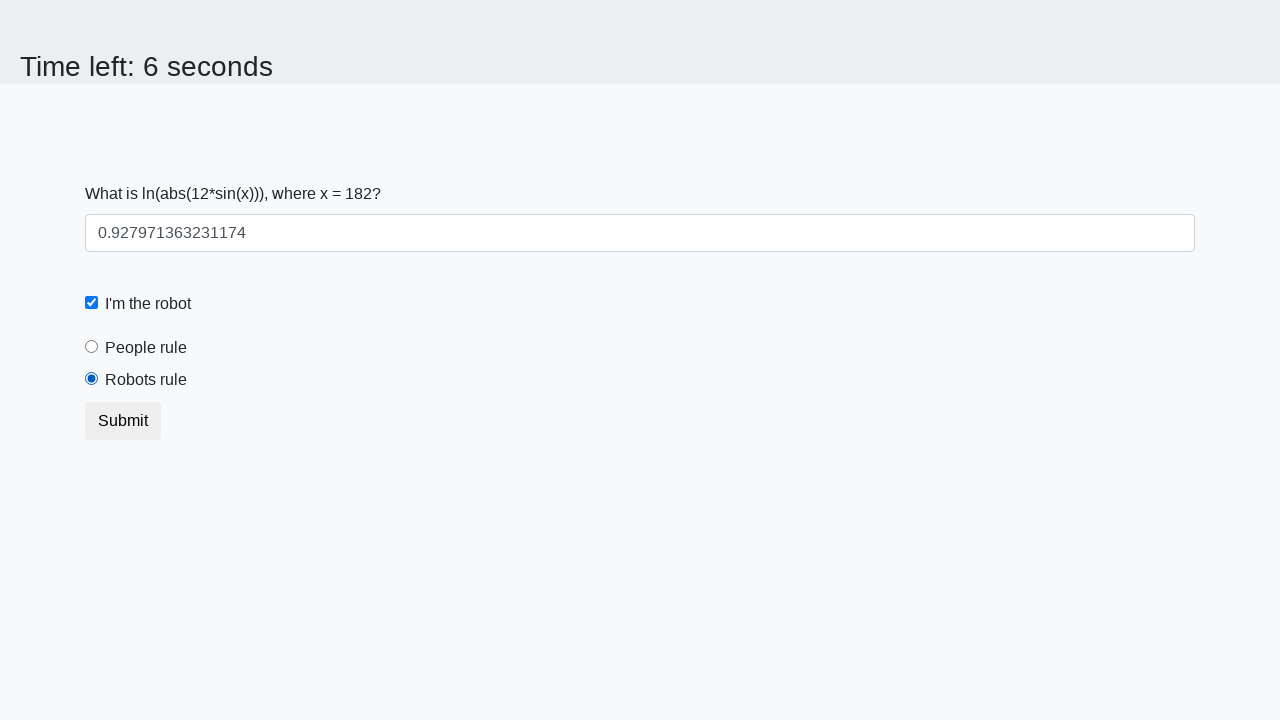

Clicked the submit button at (123, 421) on button.btn.btn-default
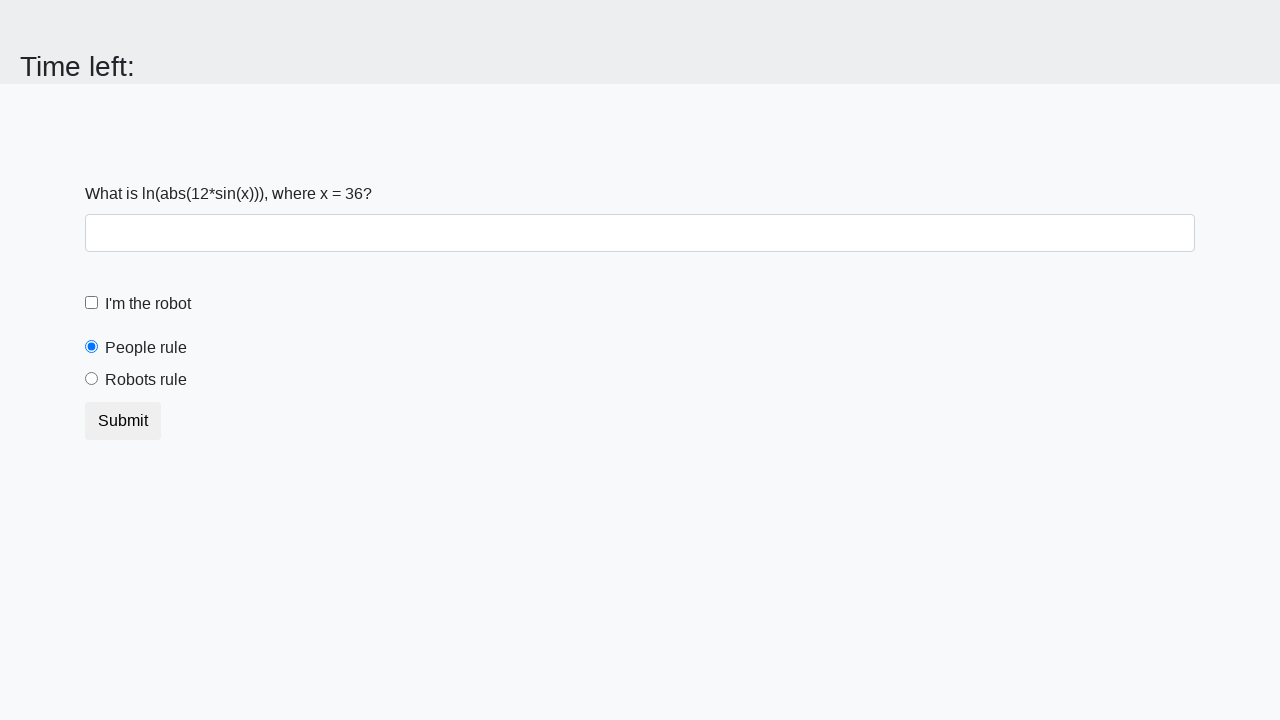

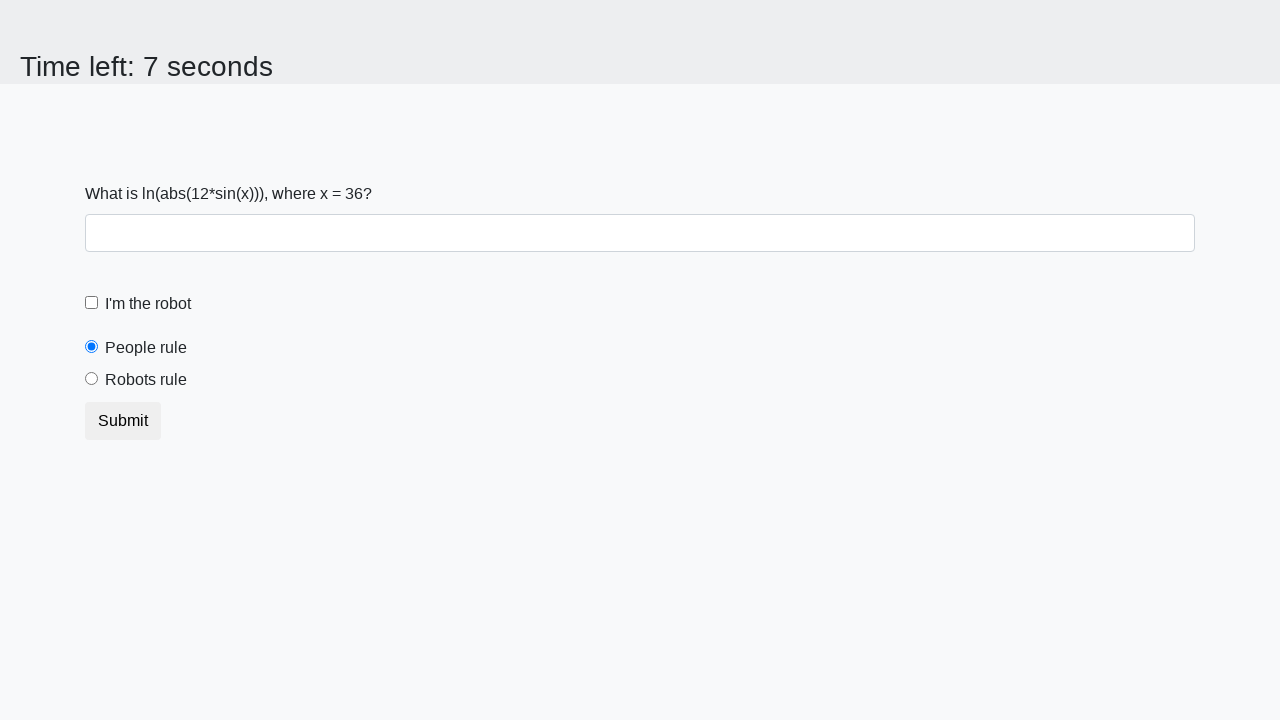